Tests a registration form by filling in first name, last name, and email fields, then submitting and verifying the success message

Starting URL: http://suninjuly.github.io/registration1.html

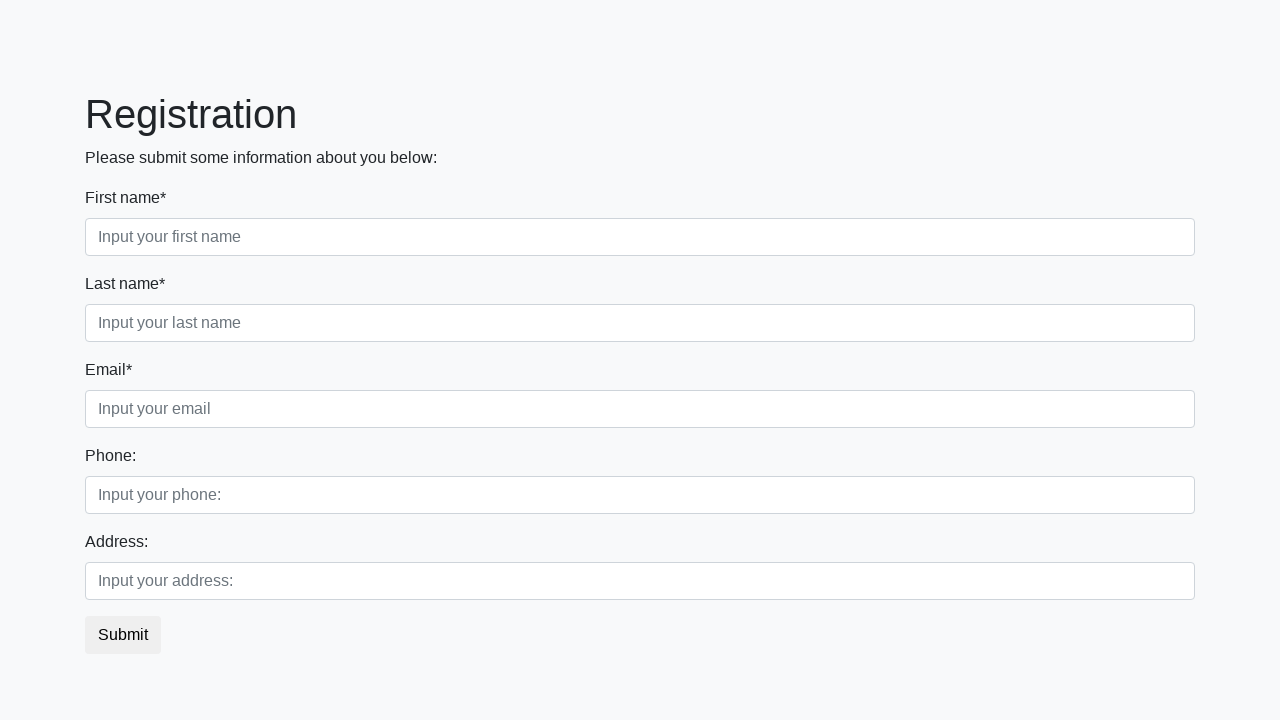

Filled first name field with 'Ivan' on div.first_block div.first_class input.first
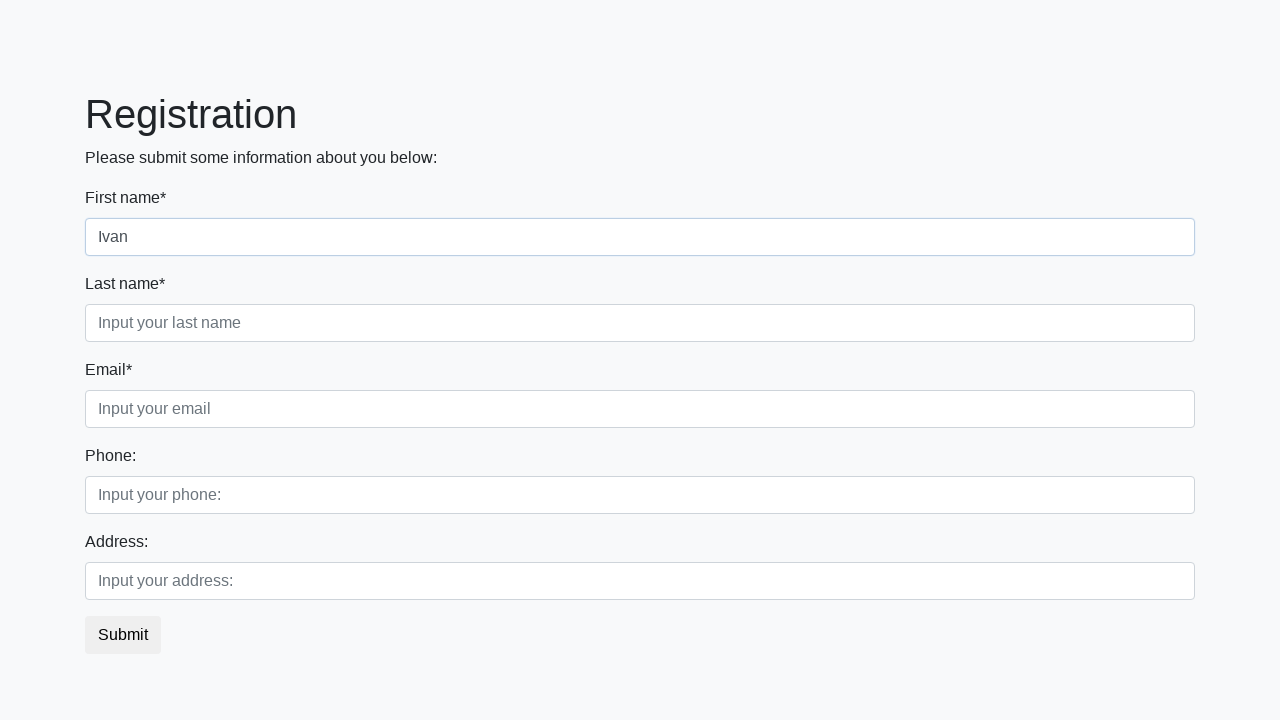

Filled last name field with 'Petrov' on div.first_block div.second_class input.second
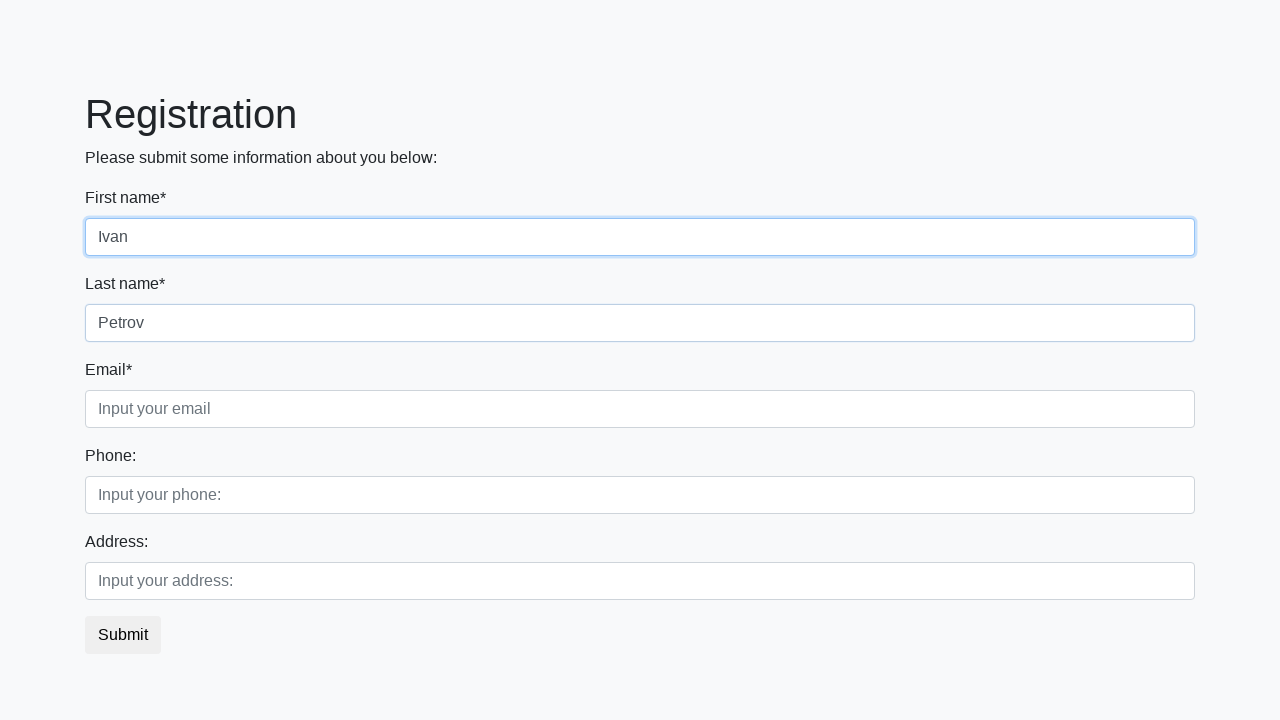

Filled email field with 'test@test.ru' on div.first_block div.third_class input.third
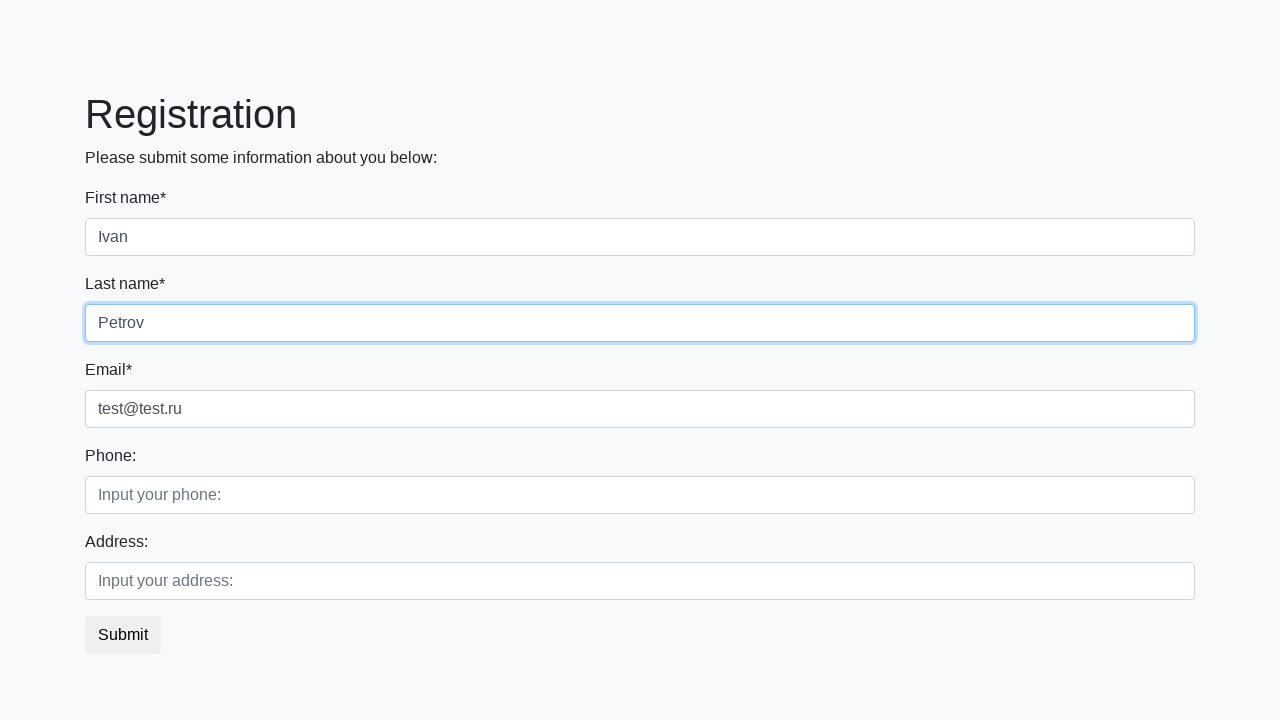

Clicked submit button to register at (123, 635) on button.btn
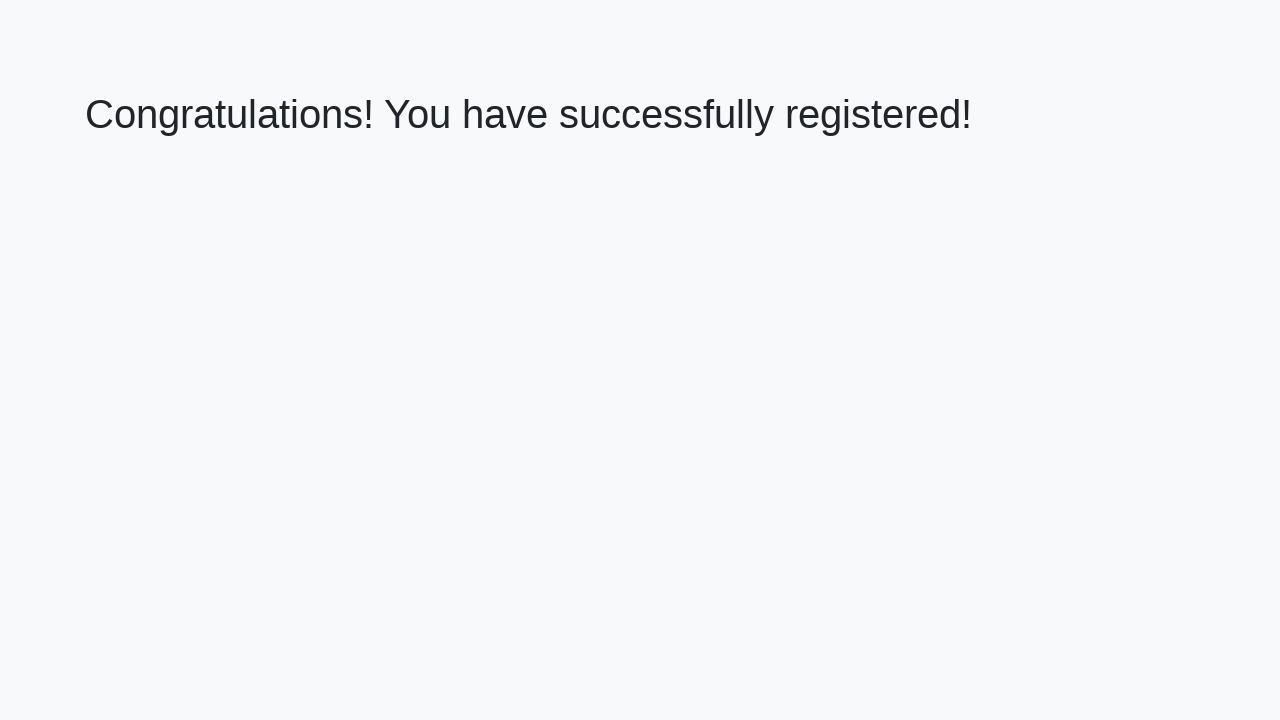

Success message heading appeared
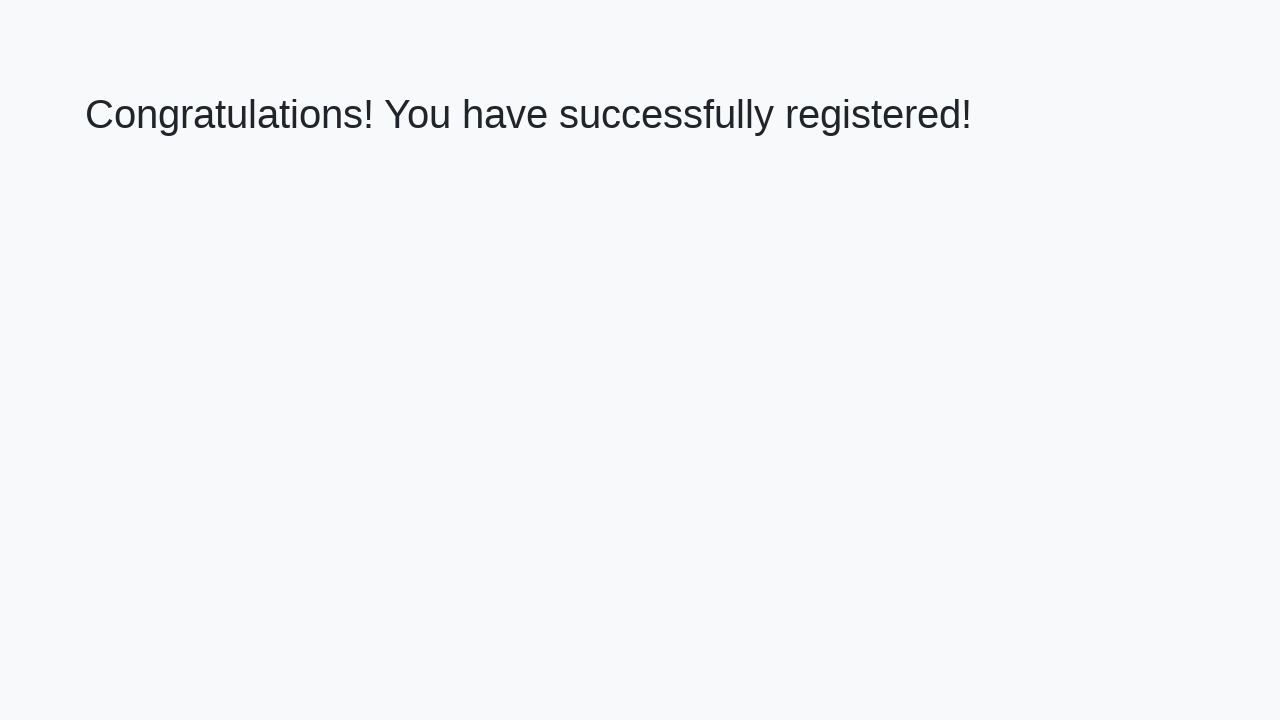

Retrieved success message text: 'Congratulations! You have successfully registered!'
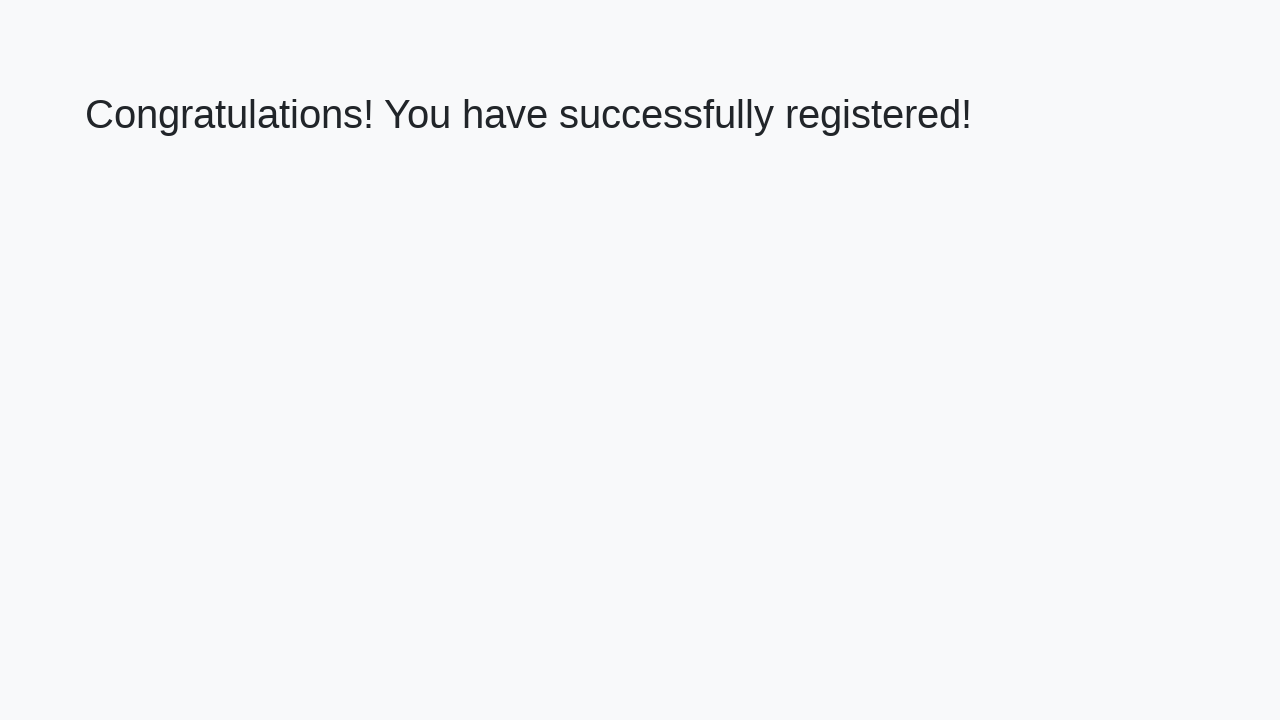

Verified success message matches expected text
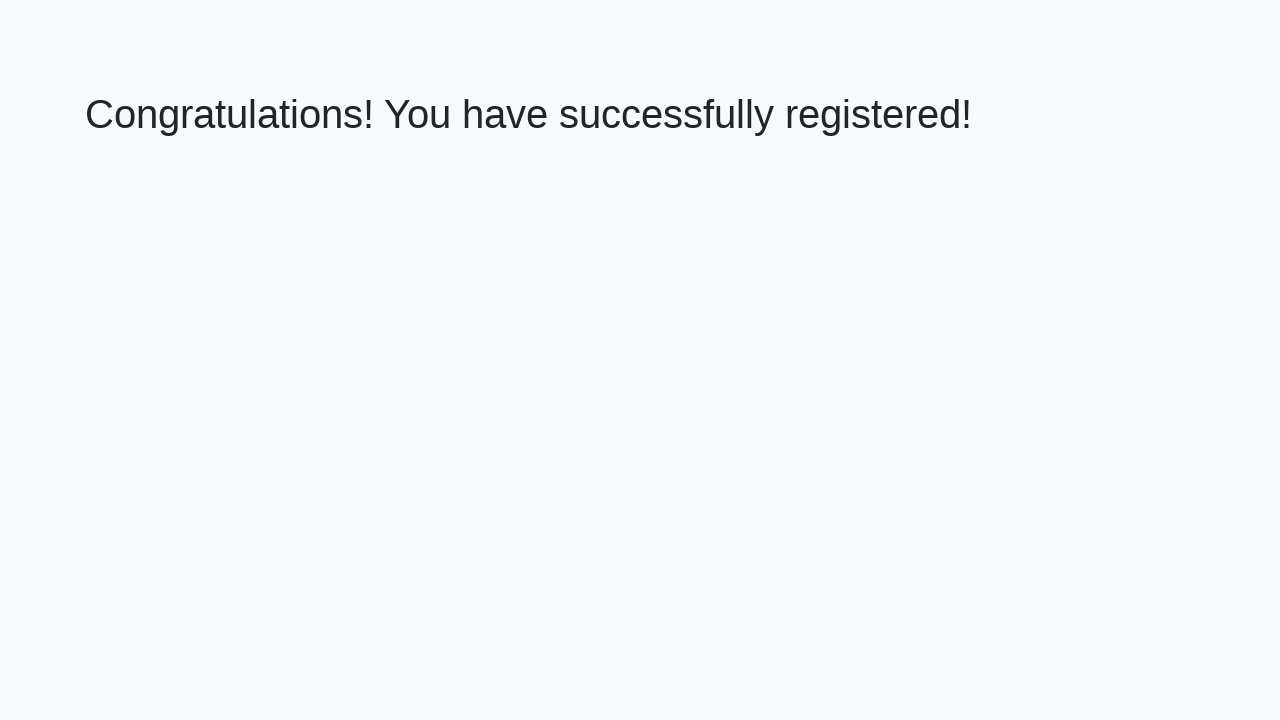

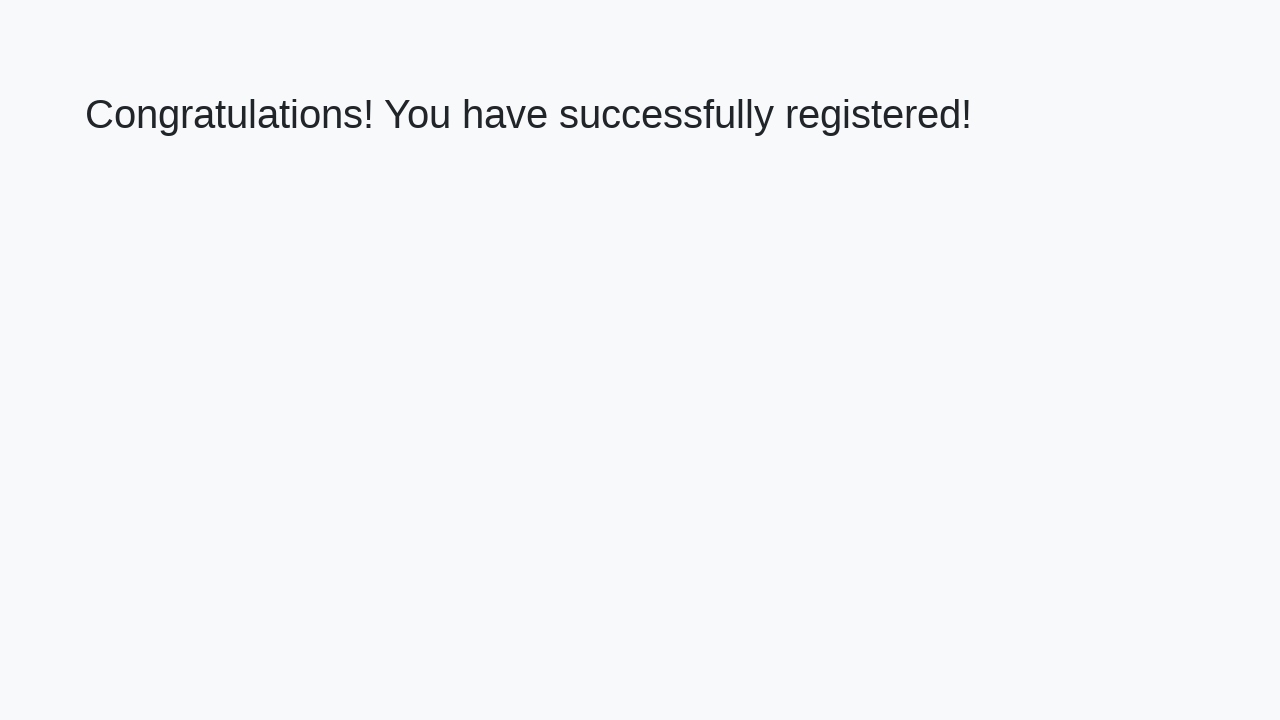